Tests radio button selection by finding and clicking the Java language option from a group of radio buttons

Starting URL: http://seleniumpractise.blogspot.com/2016/08/how-to-automate-radio-button-in.html

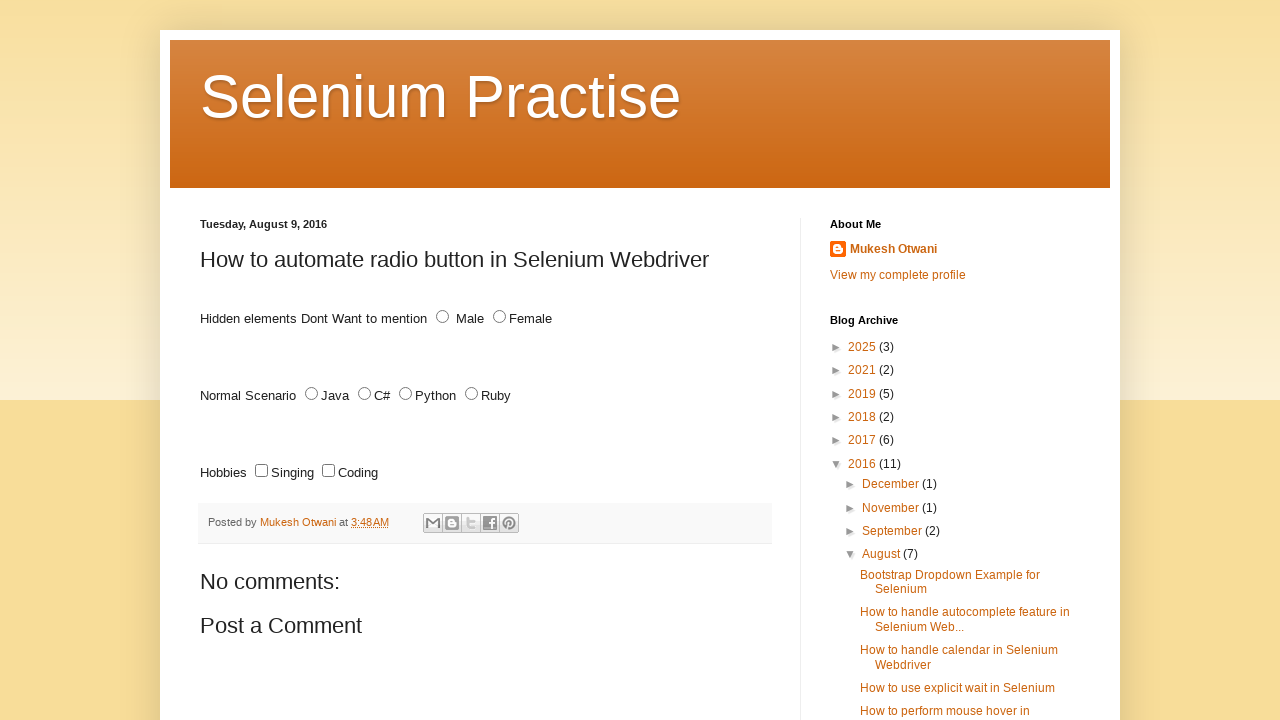

Navigated to radio button practice page
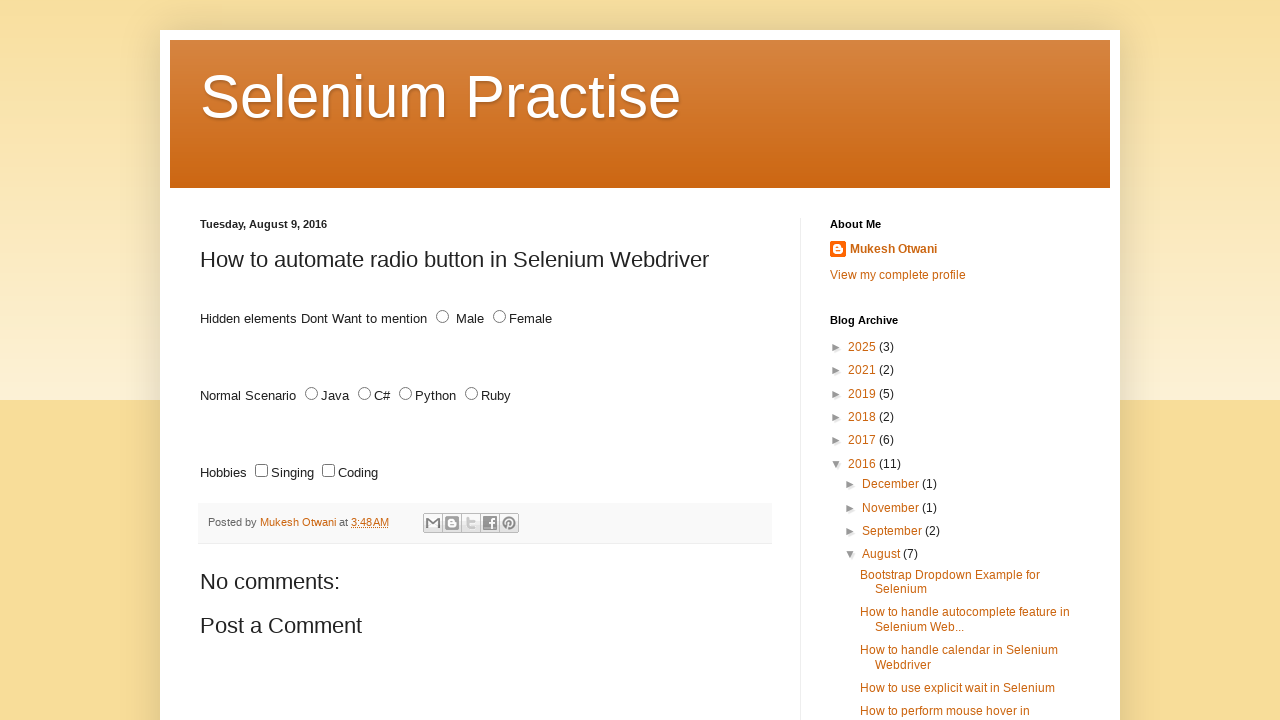

Located all radio buttons with name='lang'
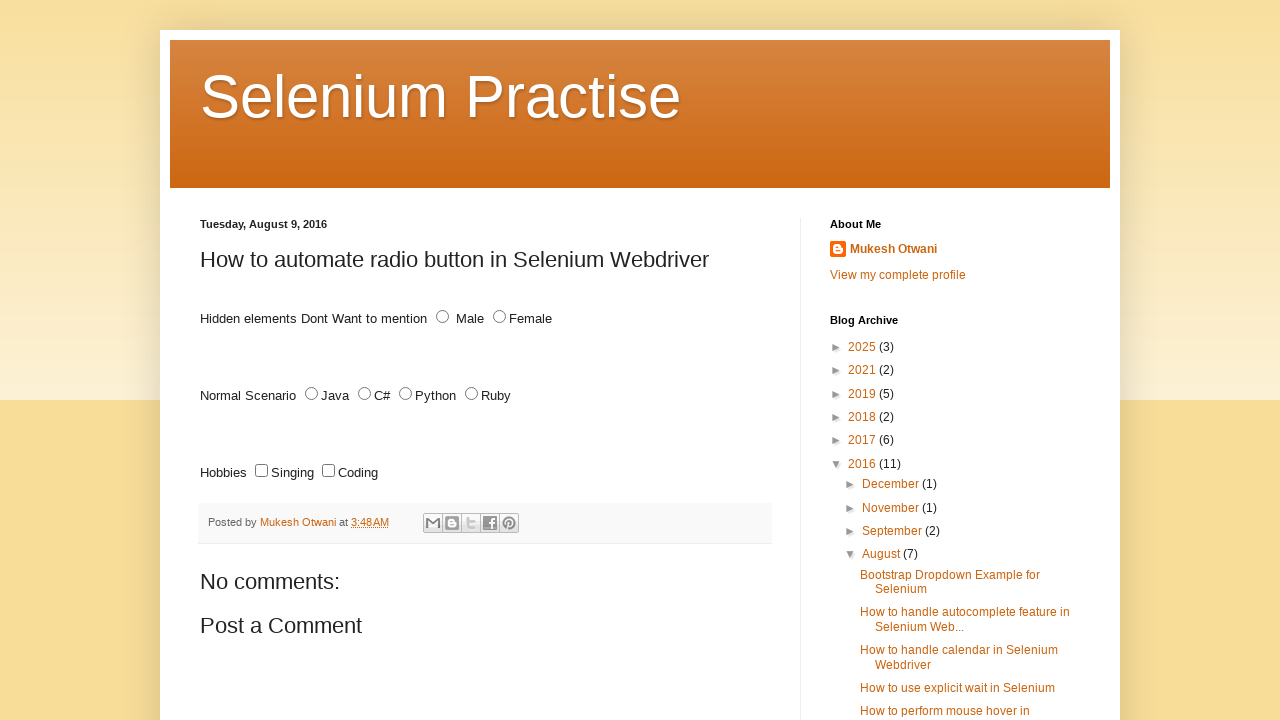

Found and clicked Java language radio button at (312, 394) on input[name='lang'] >> nth=0
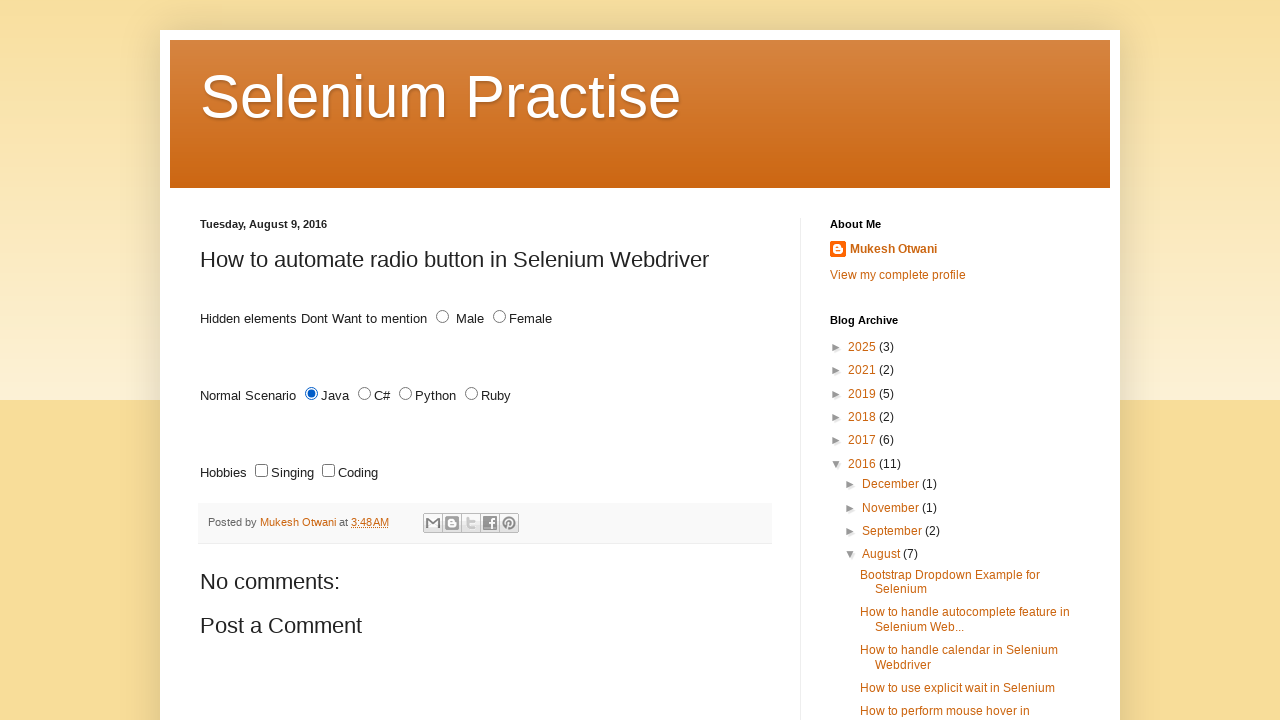

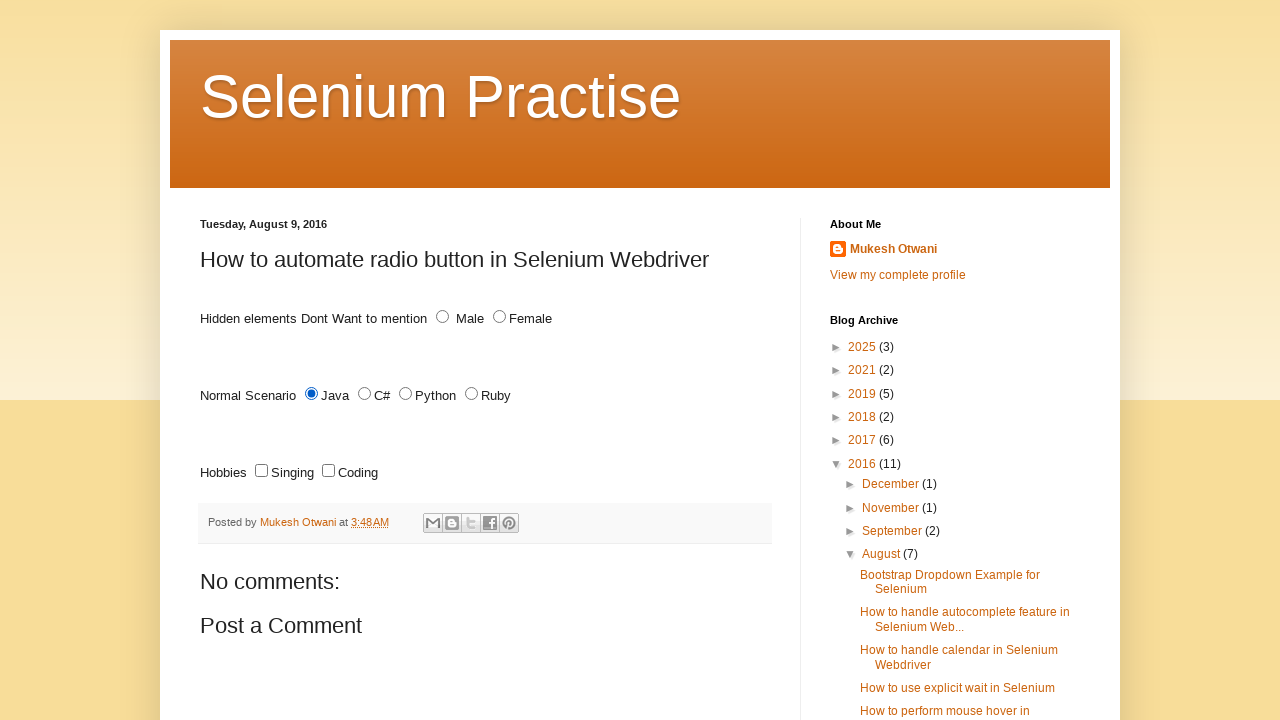